Tests the long list dropdown by selecting an option by visible text.

Starting URL: https://www.selenium.dev/selenium/web/selectPage.html

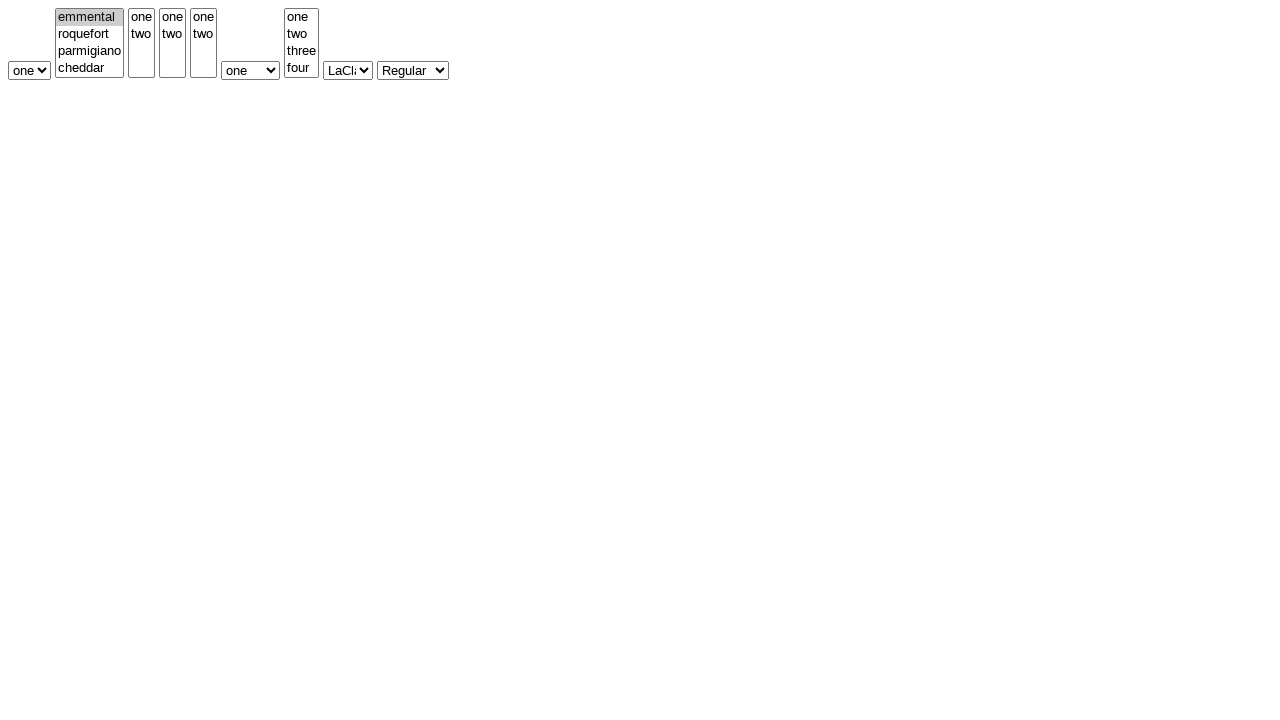

Waited 1000ms for page to load
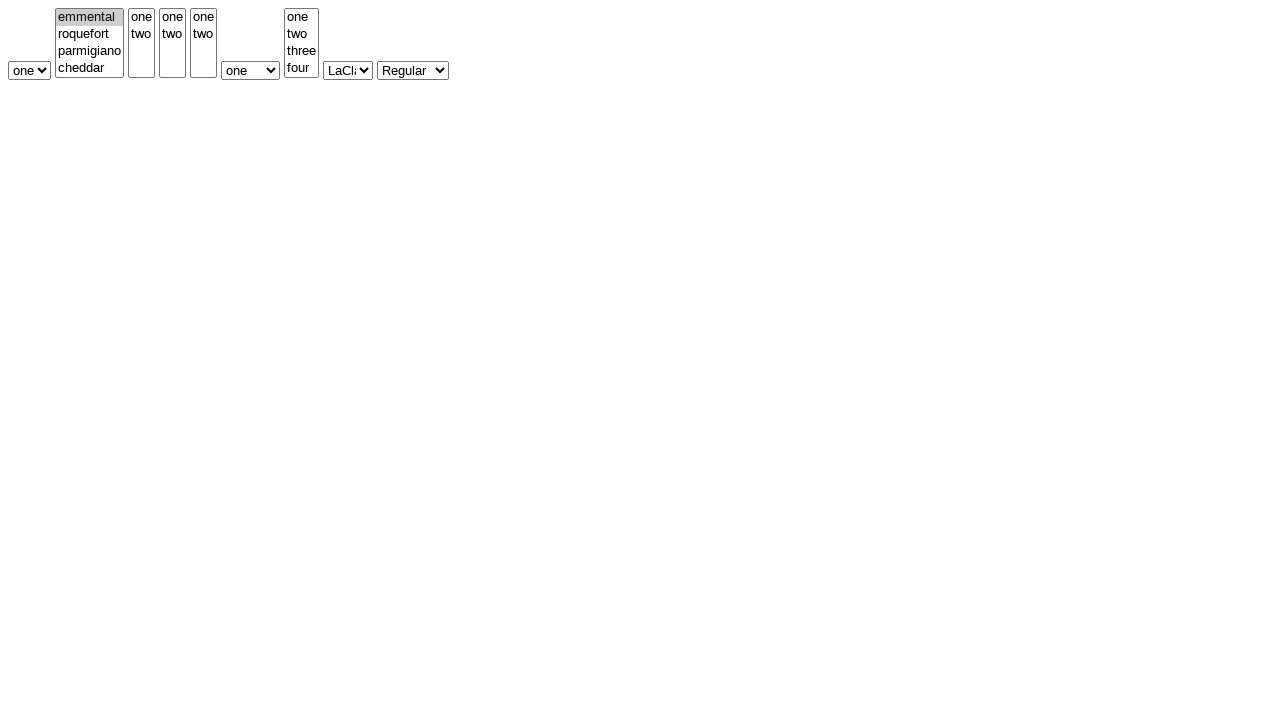

Selected 'six' option from long list dropdown on id=selectWithMultipleLongList
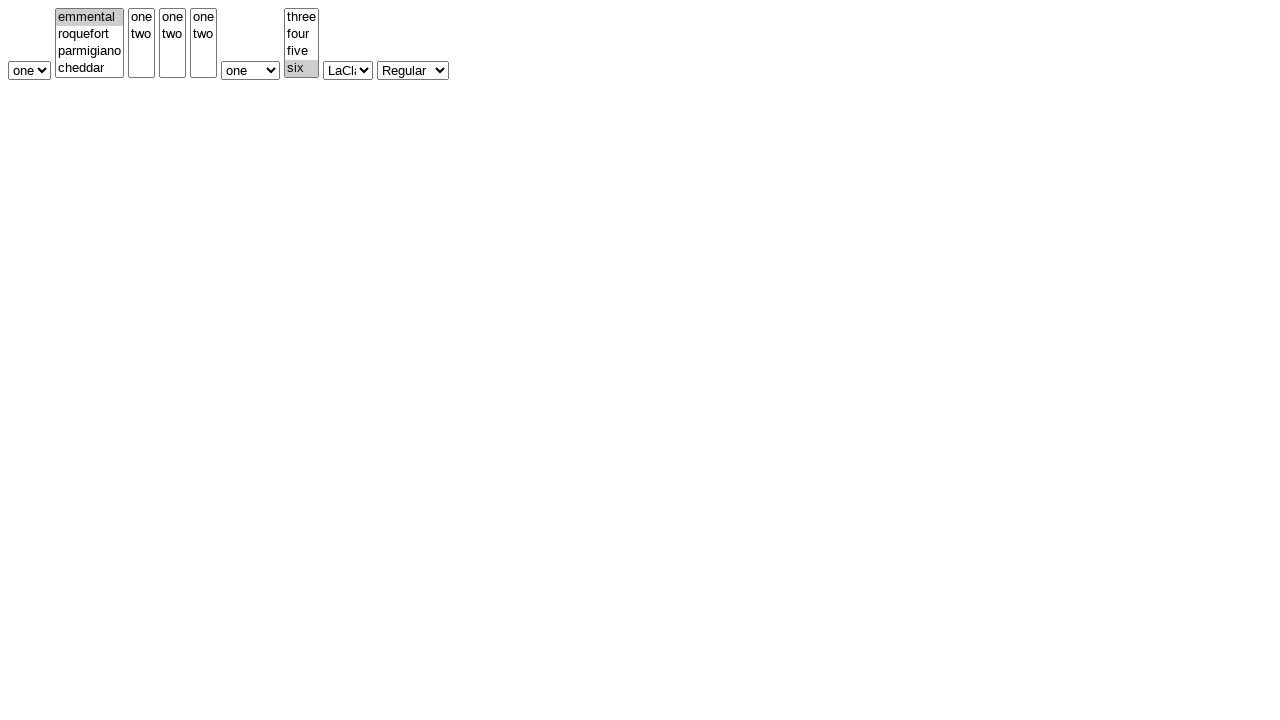

Waited 1000ms for selection to complete
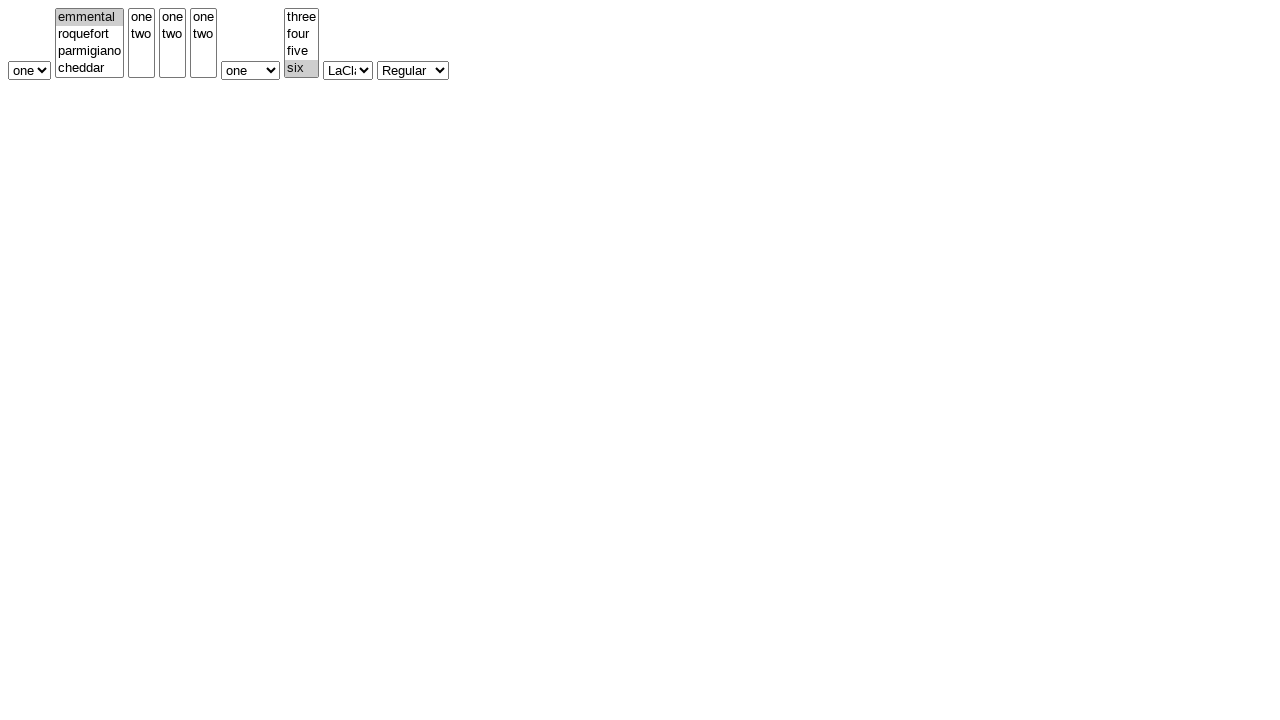

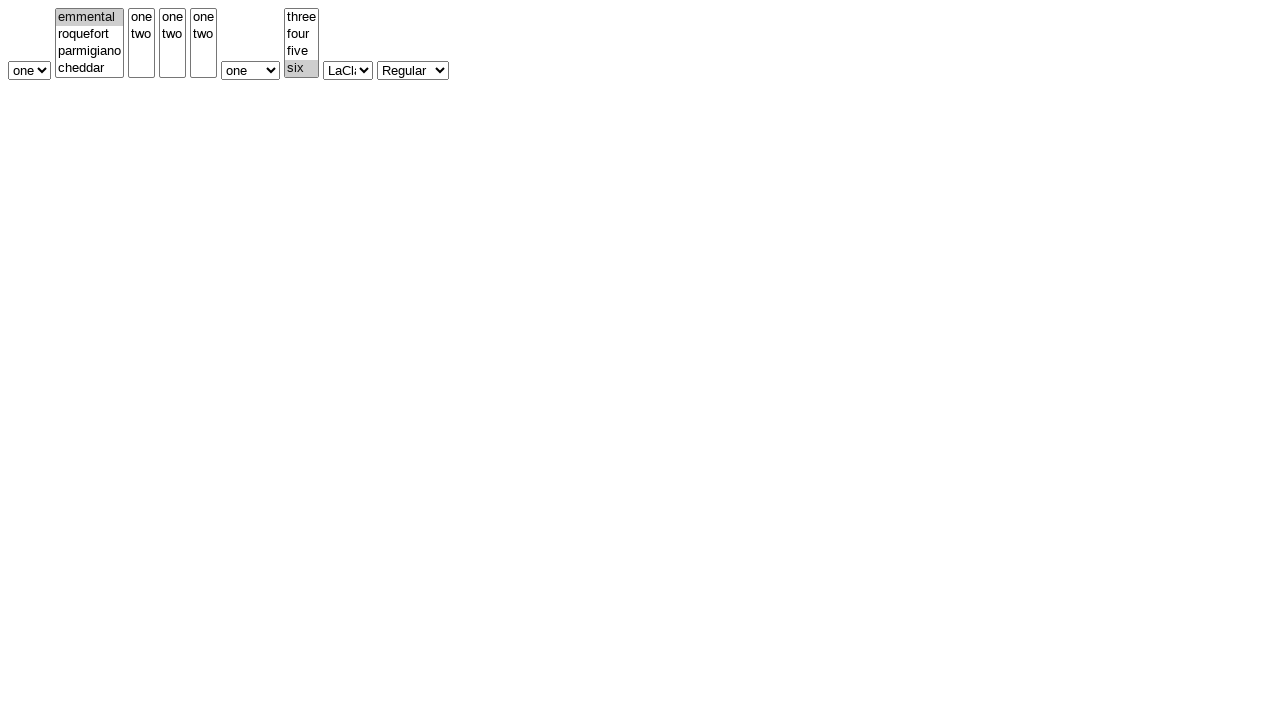